Tests a simple link on DemoQA by clicking it and verifying the new tab opens to the expected URL with a banner image displayed.

Starting URL: https://demoqa.com/links

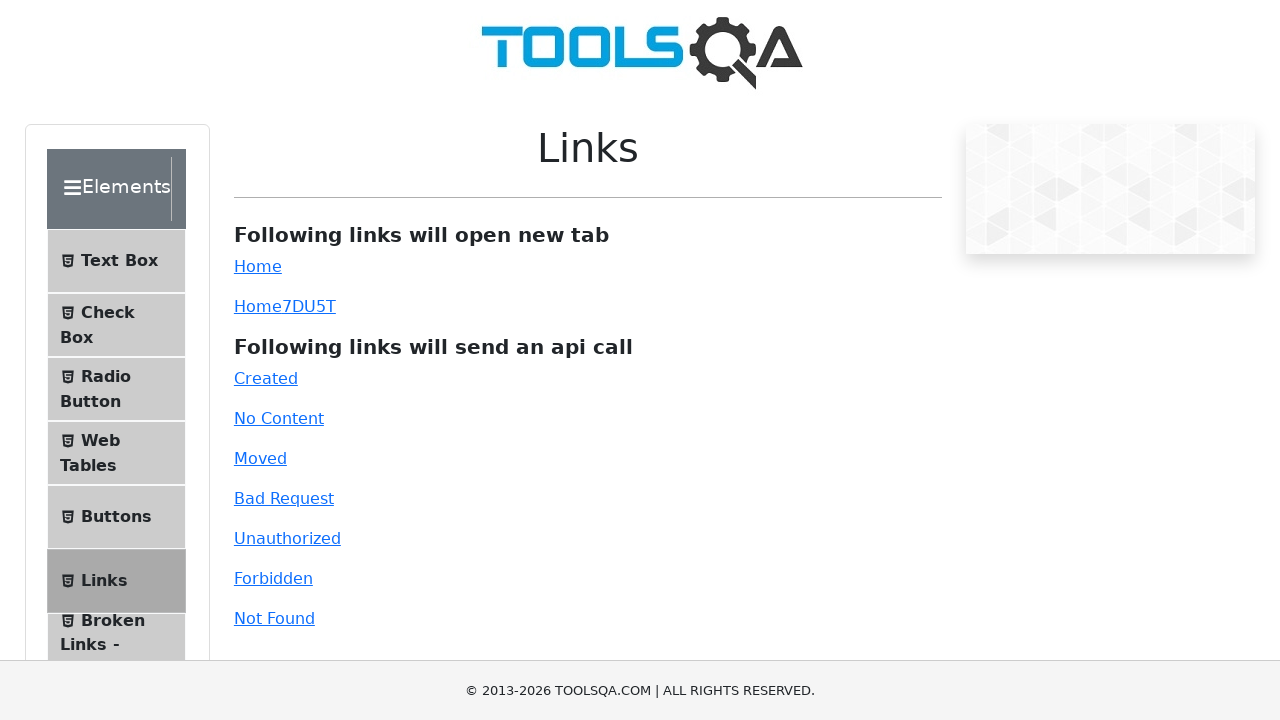

Clicked the simple link which opens in a new tab at (258, 266) on #simpleLink
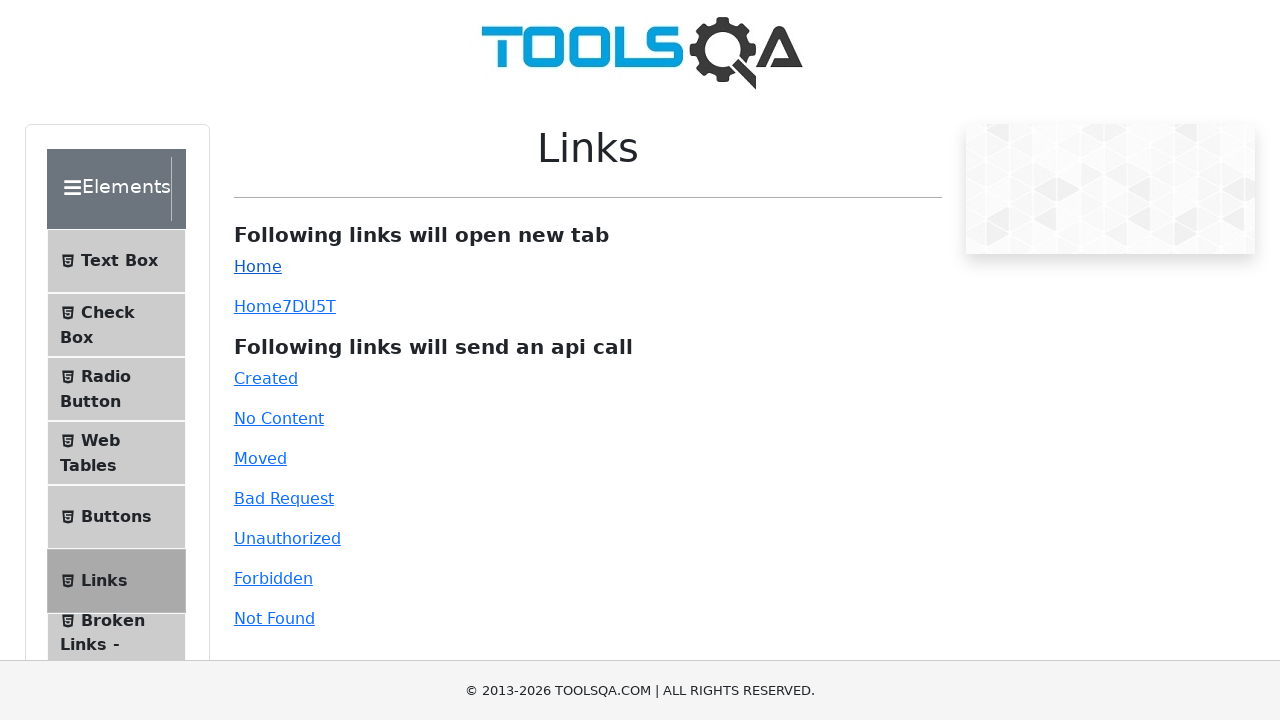

Switched to the newly opened tab
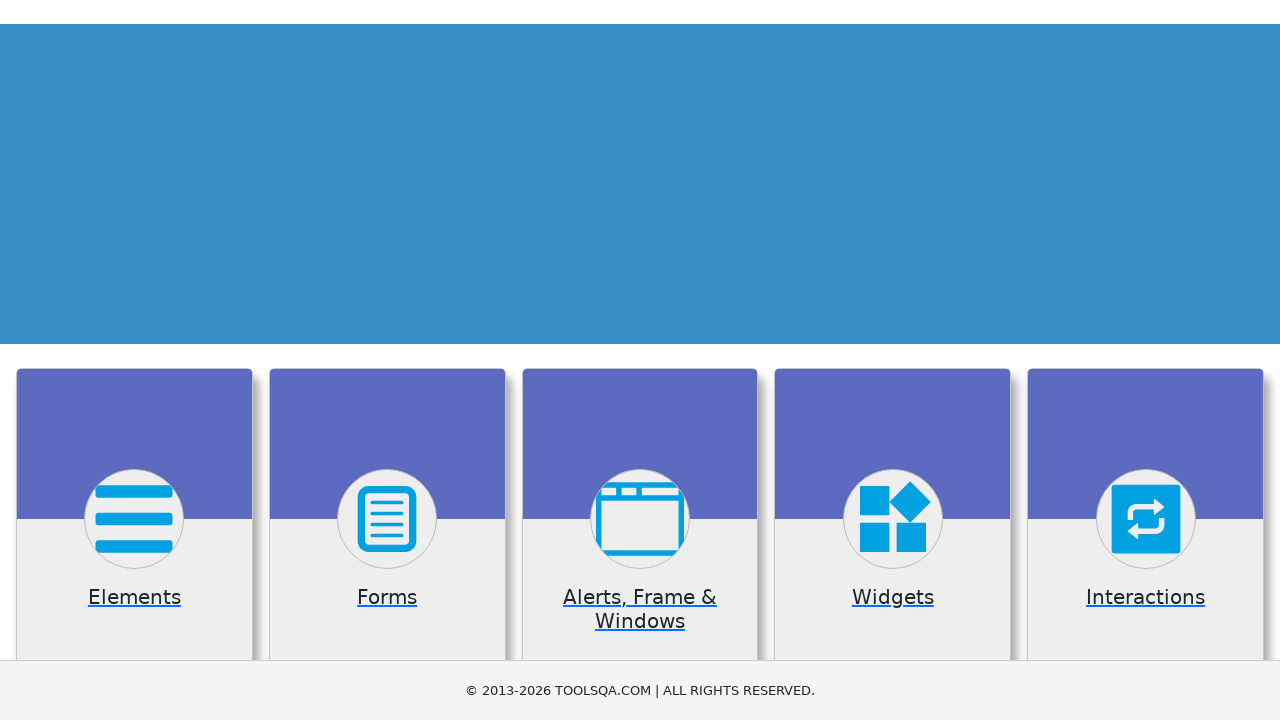

New page finished loading
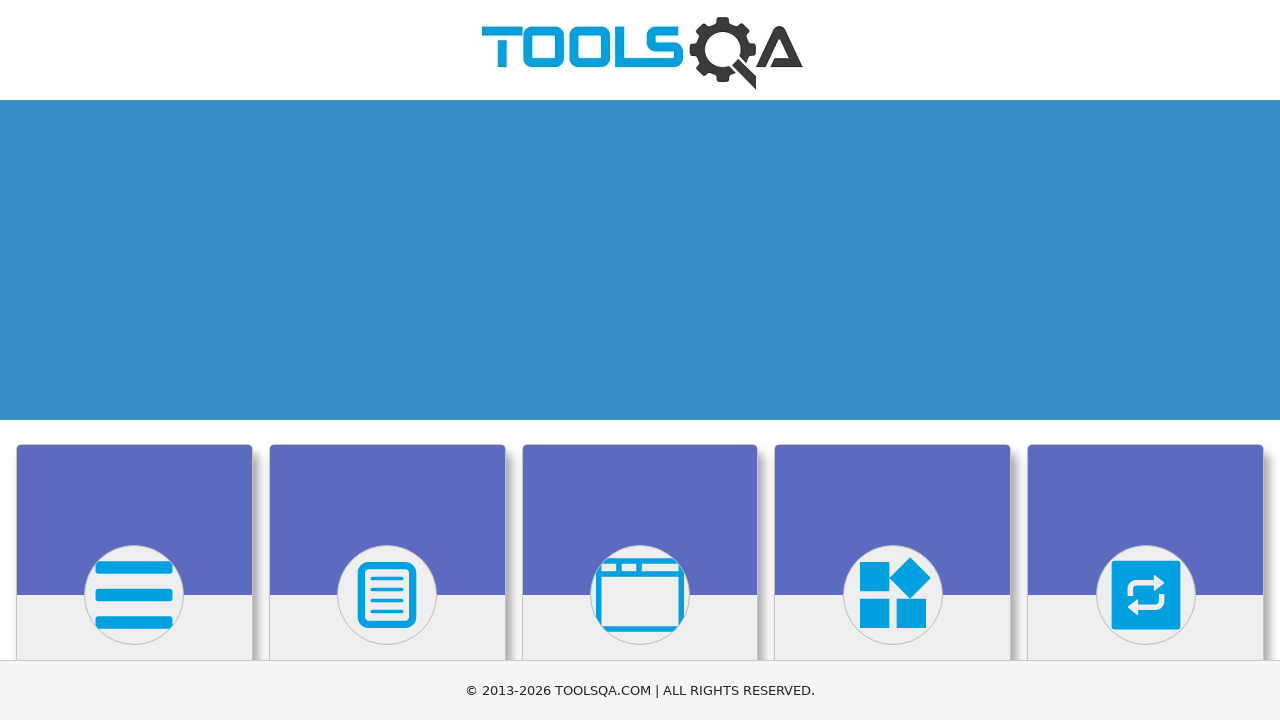

Banner image is displayed on the new page
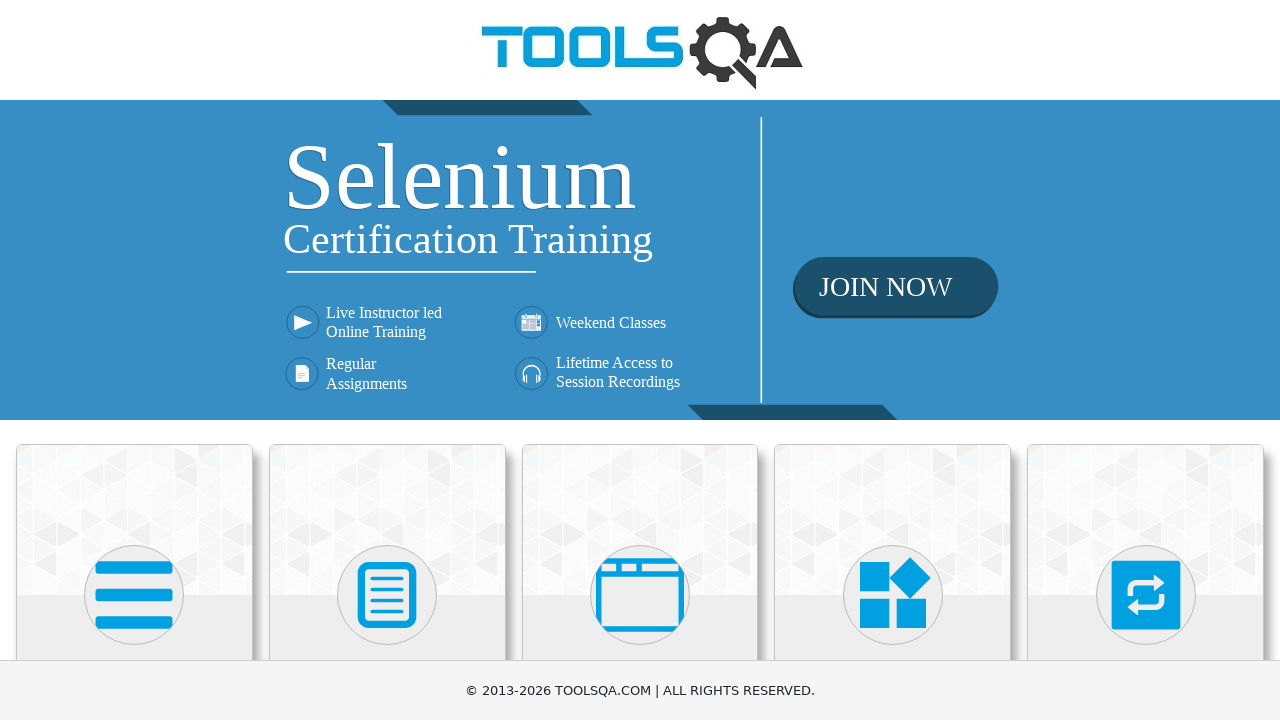

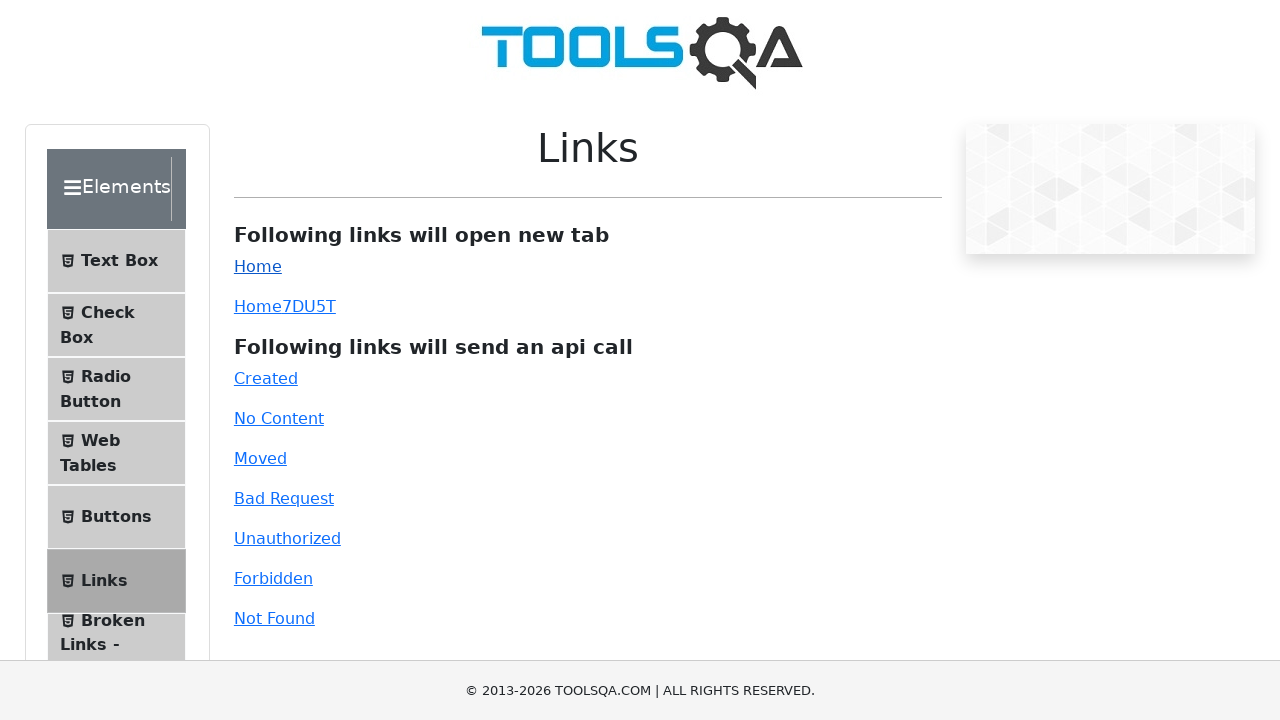